Navigates to RedBus homepage and verifies the page loads successfully

Starting URL: https://www.redbus.in/

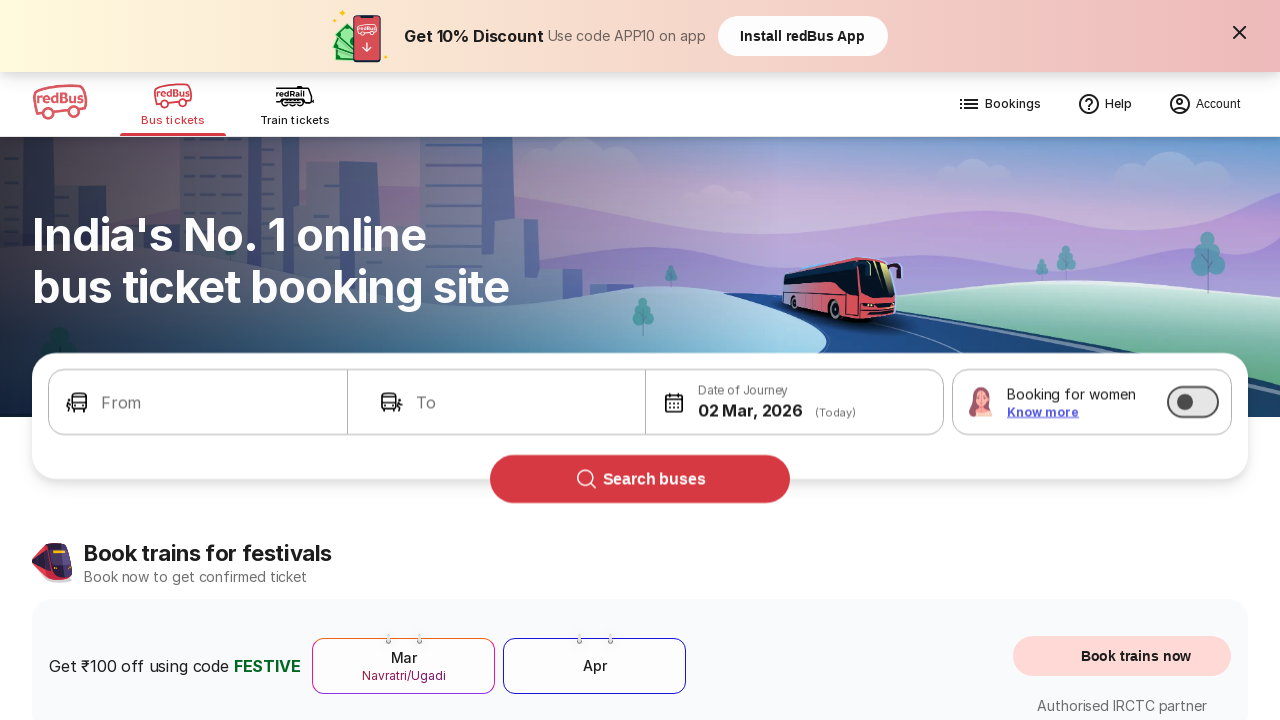

RedBus homepage loaded successfully with domcontentloaded state
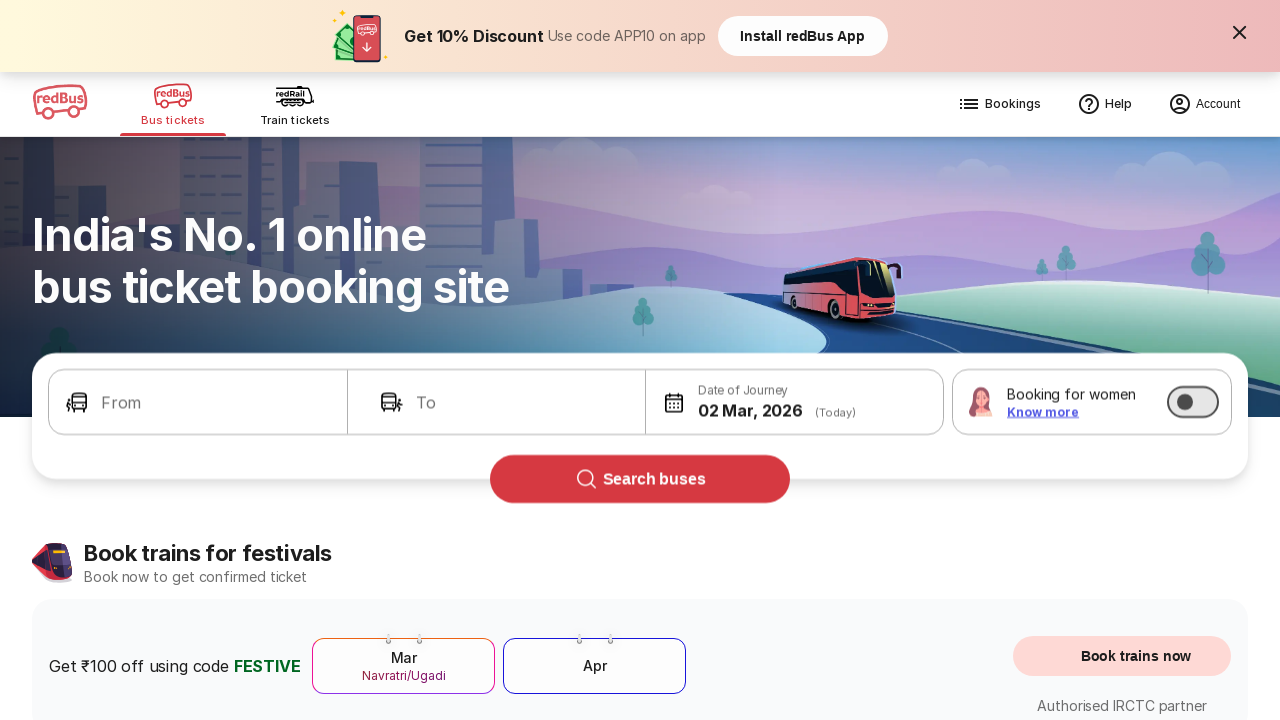

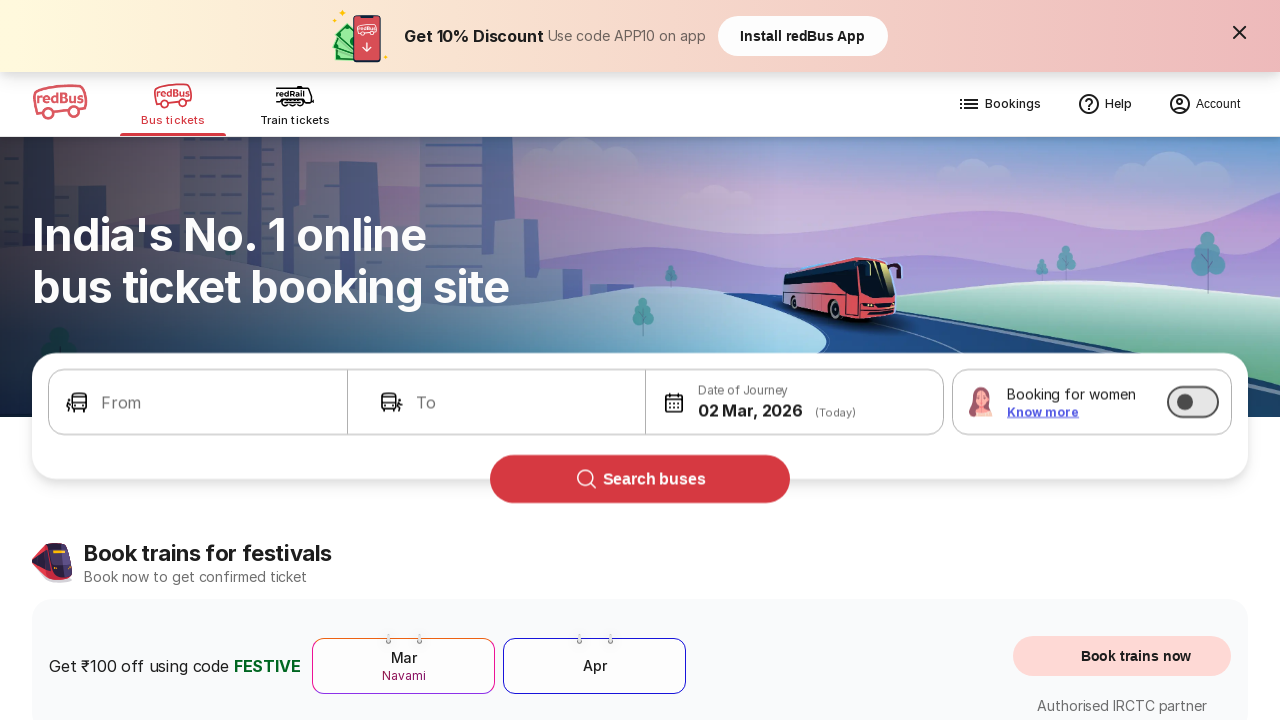